Checks all checkboxes present in the web table by iterating through each input element and checking it.

Starting URL: https://practice.cydeo.com/web-tables

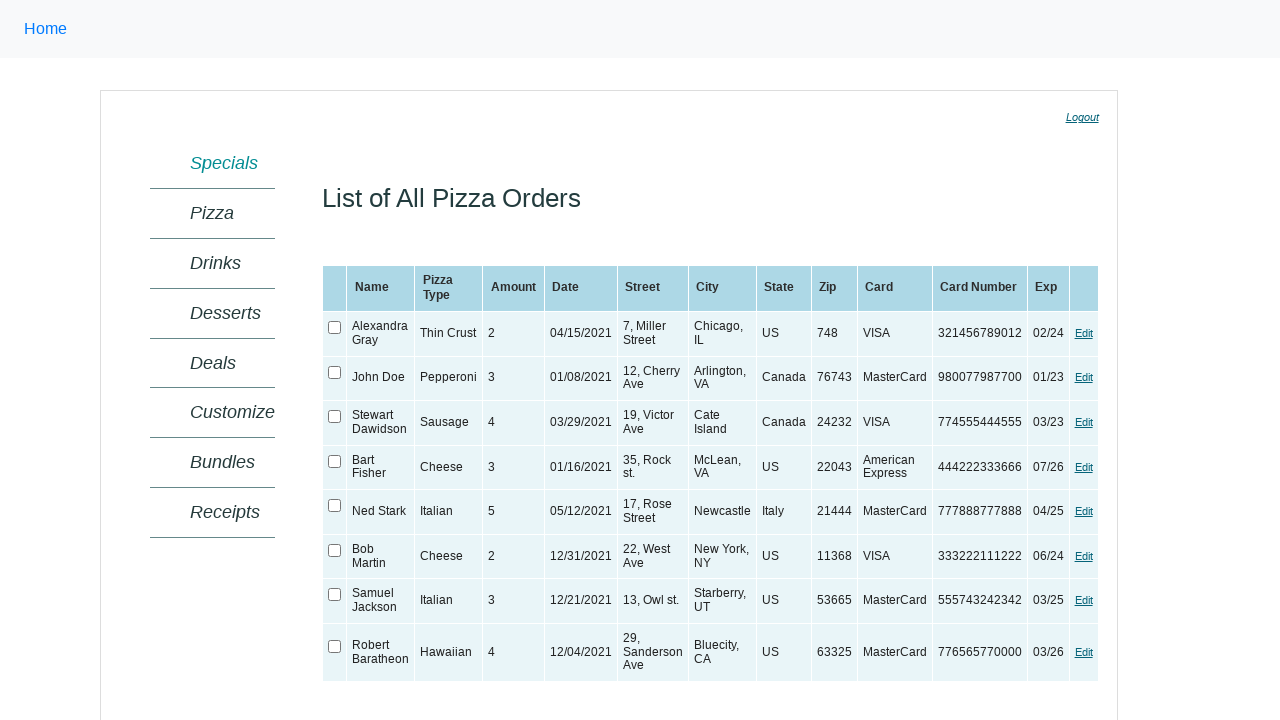

Located the web table element
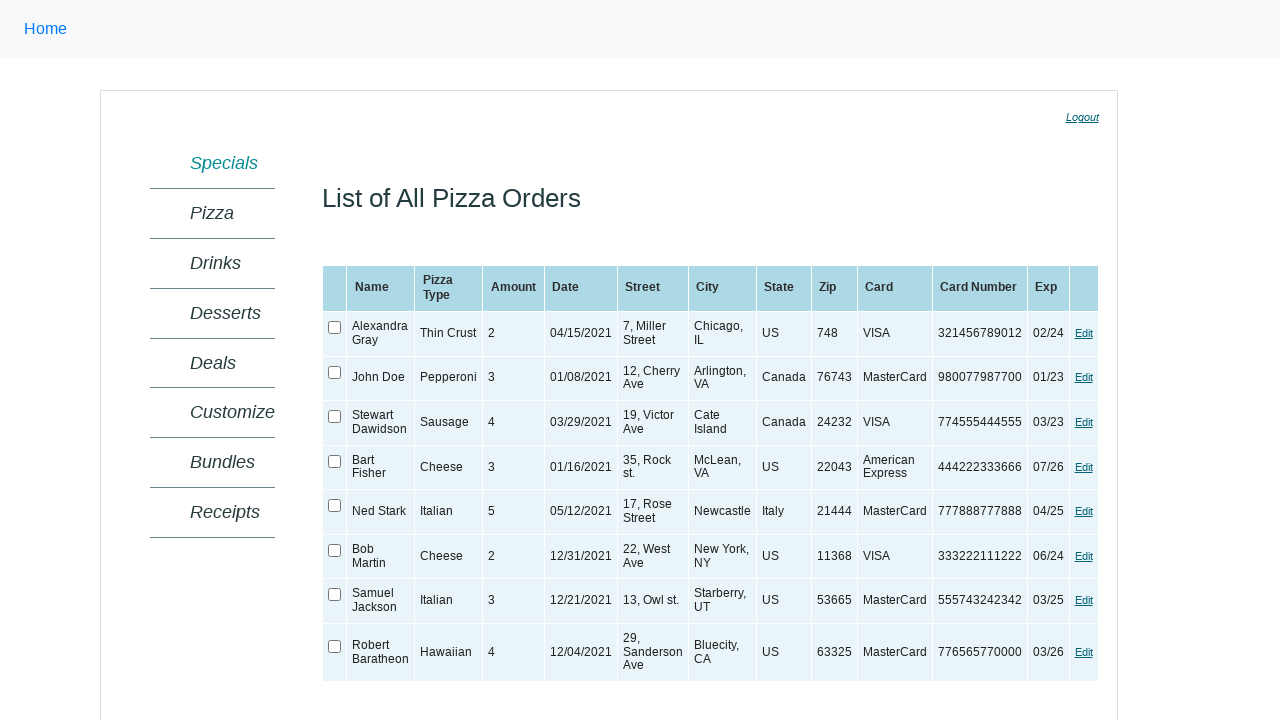

Web table is now visible
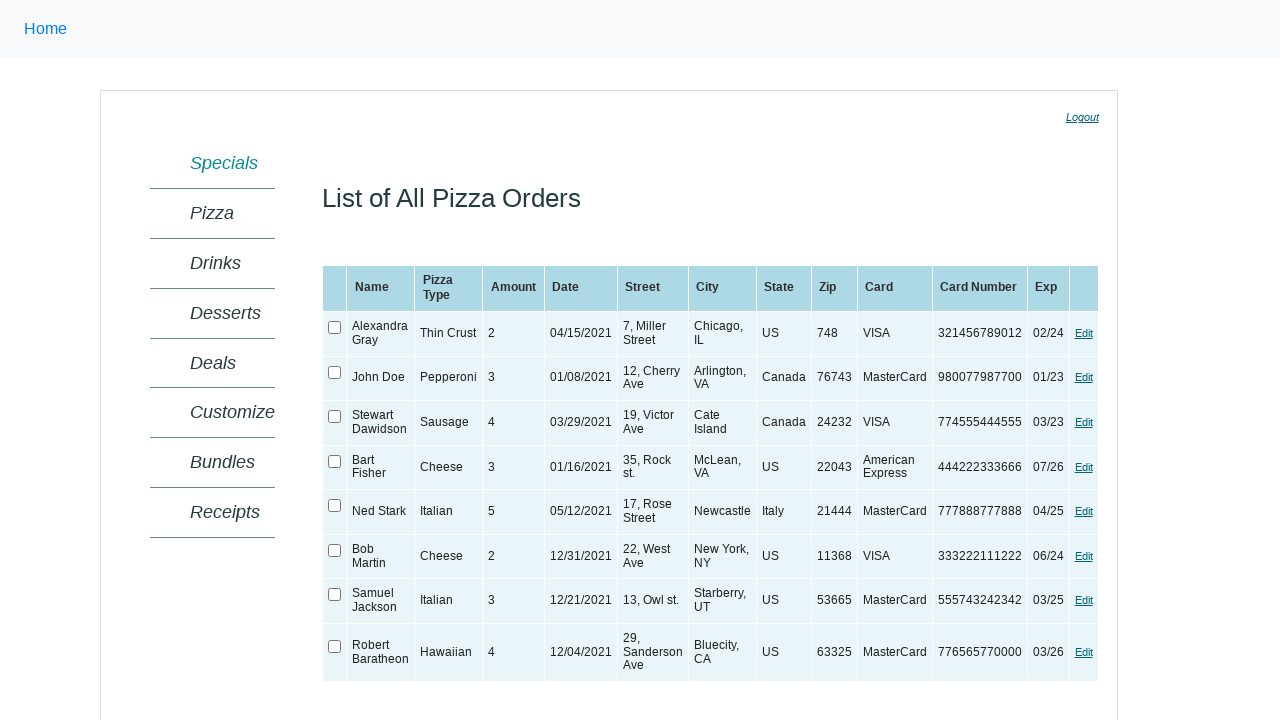

Retrieved all checkbox input elements from the table
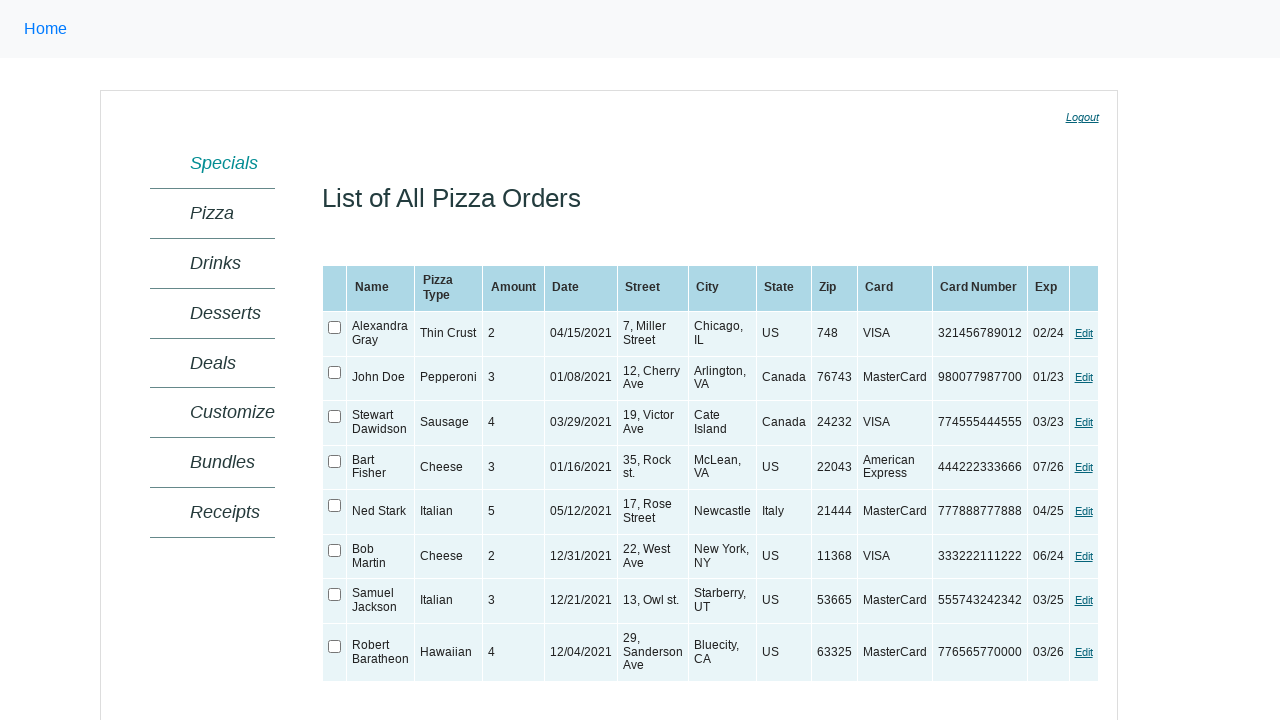

Checked a checkbox in the web table at (335, 328) on xpath=//table[@id='ctl00_MainContent_orderGrid'] >> xpath=//input >> nth=0
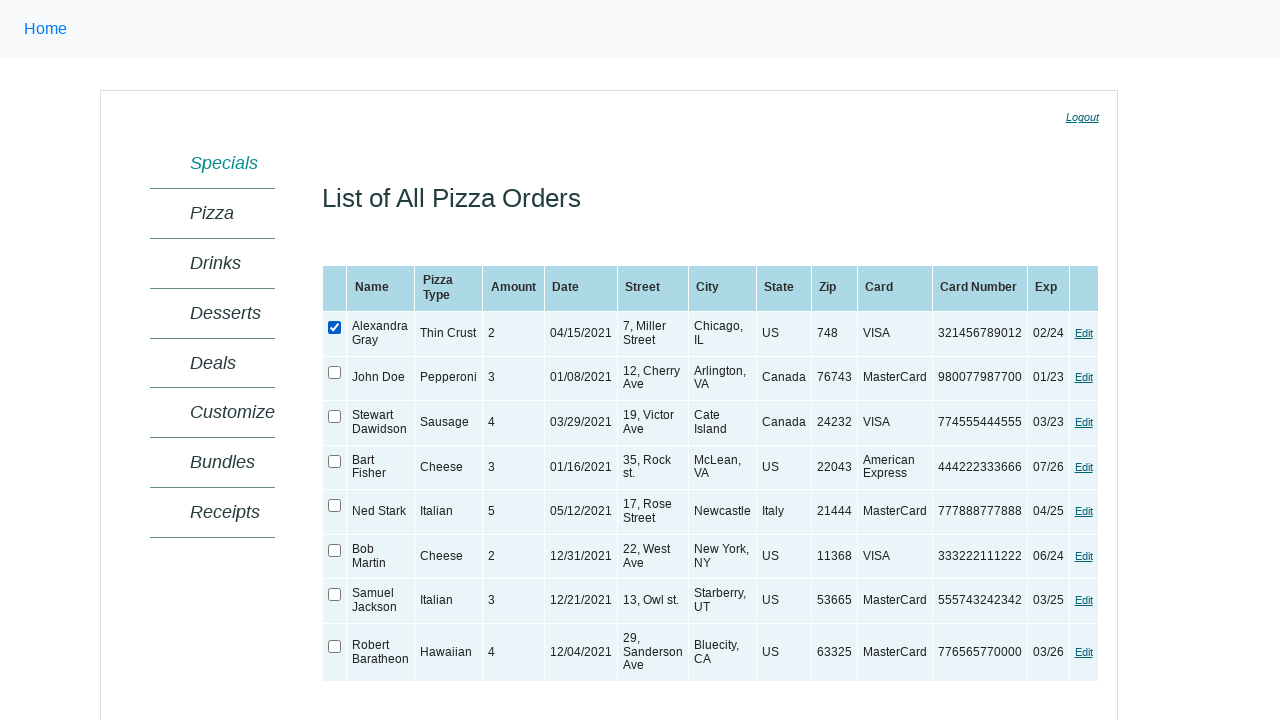

Checked a checkbox in the web table at (335, 372) on xpath=//table[@id='ctl00_MainContent_orderGrid'] >> xpath=//input >> nth=1
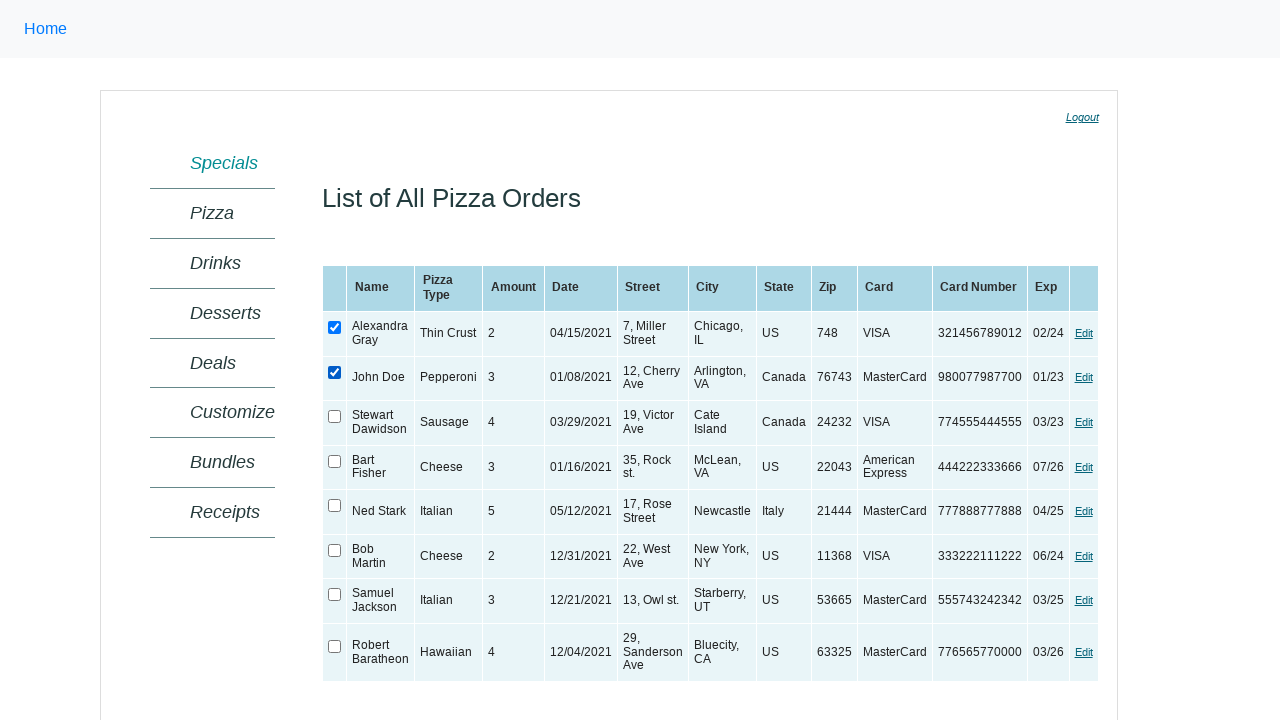

Checked a checkbox in the web table at (335, 417) on xpath=//table[@id='ctl00_MainContent_orderGrid'] >> xpath=//input >> nth=2
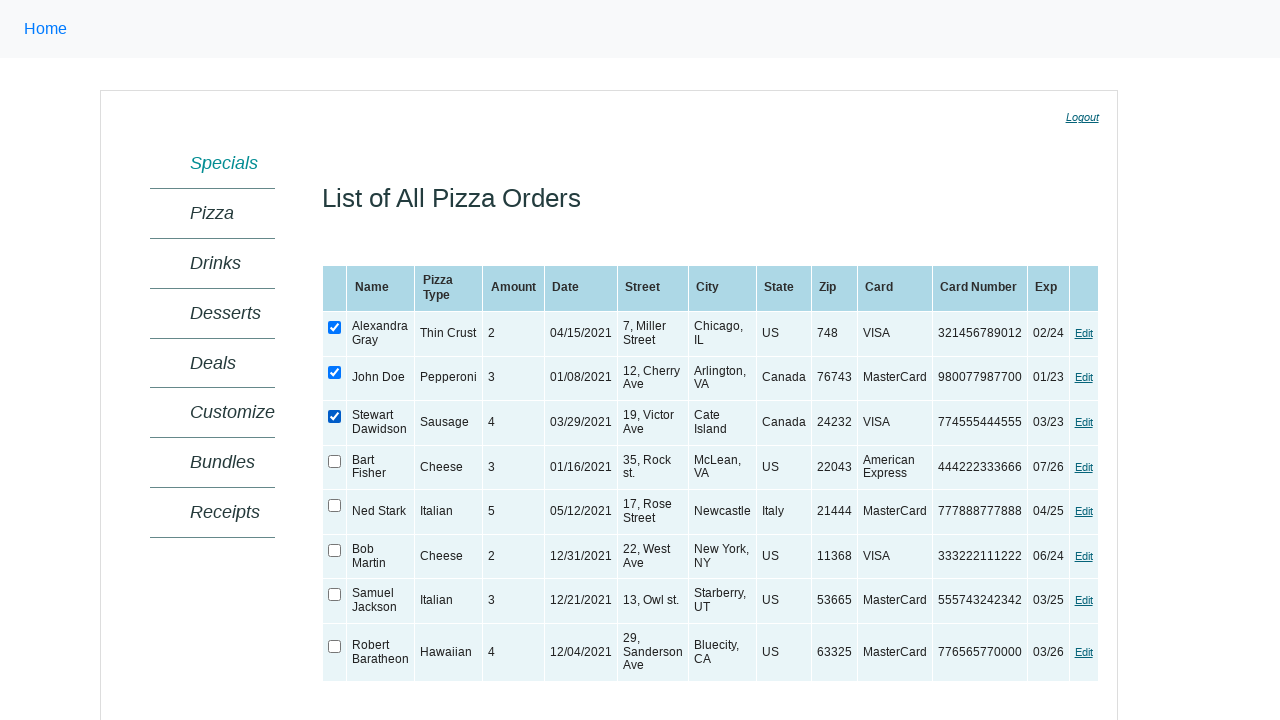

Checked a checkbox in the web table at (335, 461) on xpath=//table[@id='ctl00_MainContent_orderGrid'] >> xpath=//input >> nth=3
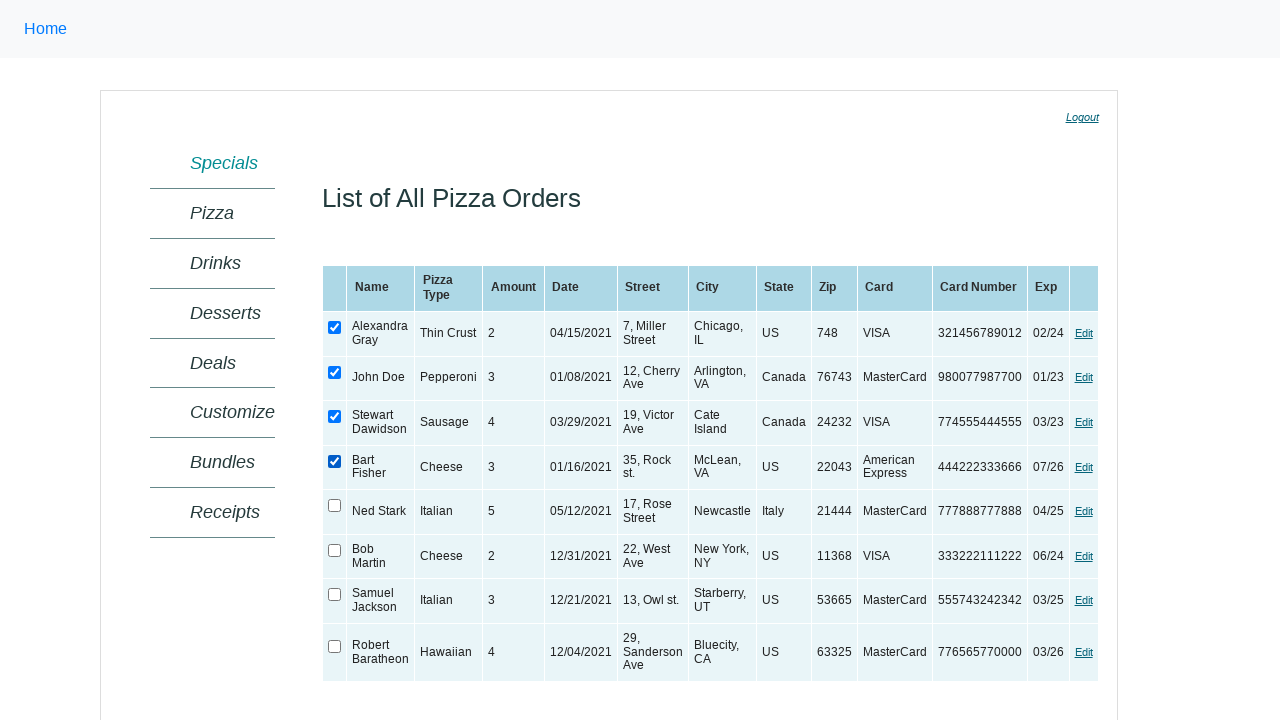

Checked a checkbox in the web table at (335, 506) on xpath=//table[@id='ctl00_MainContent_orderGrid'] >> xpath=//input >> nth=4
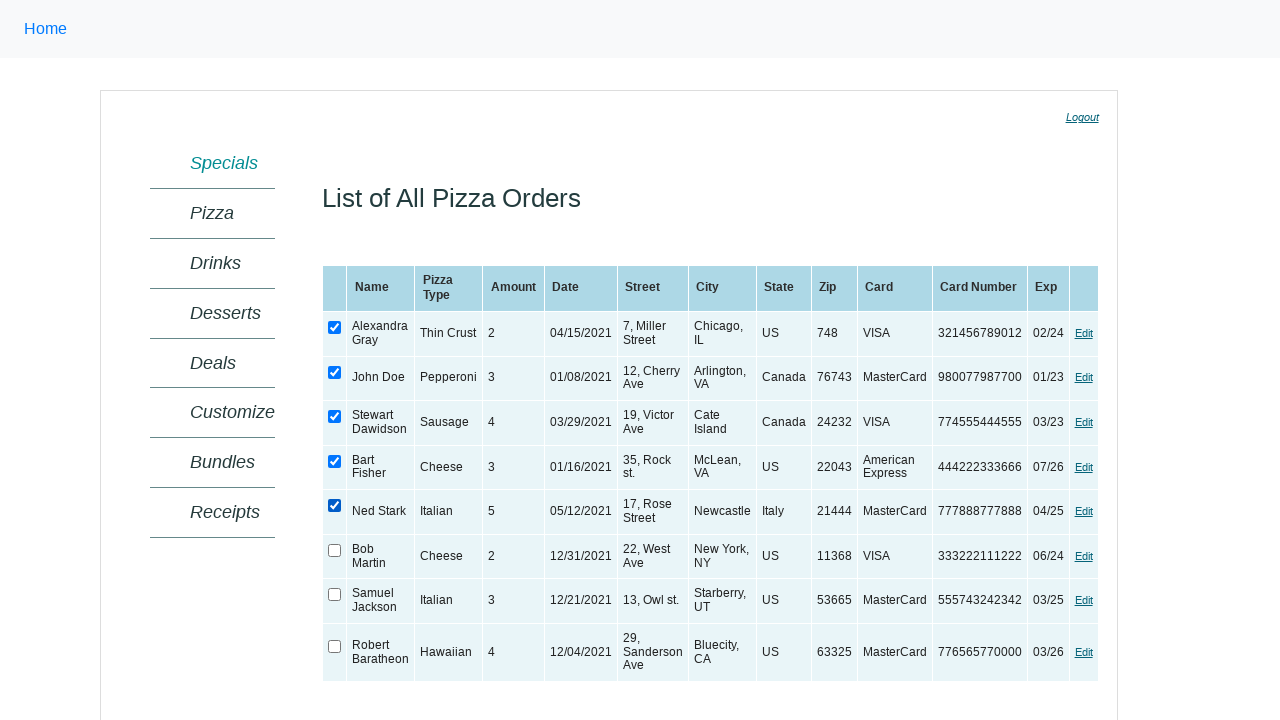

Checked a checkbox in the web table at (335, 550) on xpath=//table[@id='ctl00_MainContent_orderGrid'] >> xpath=//input >> nth=5
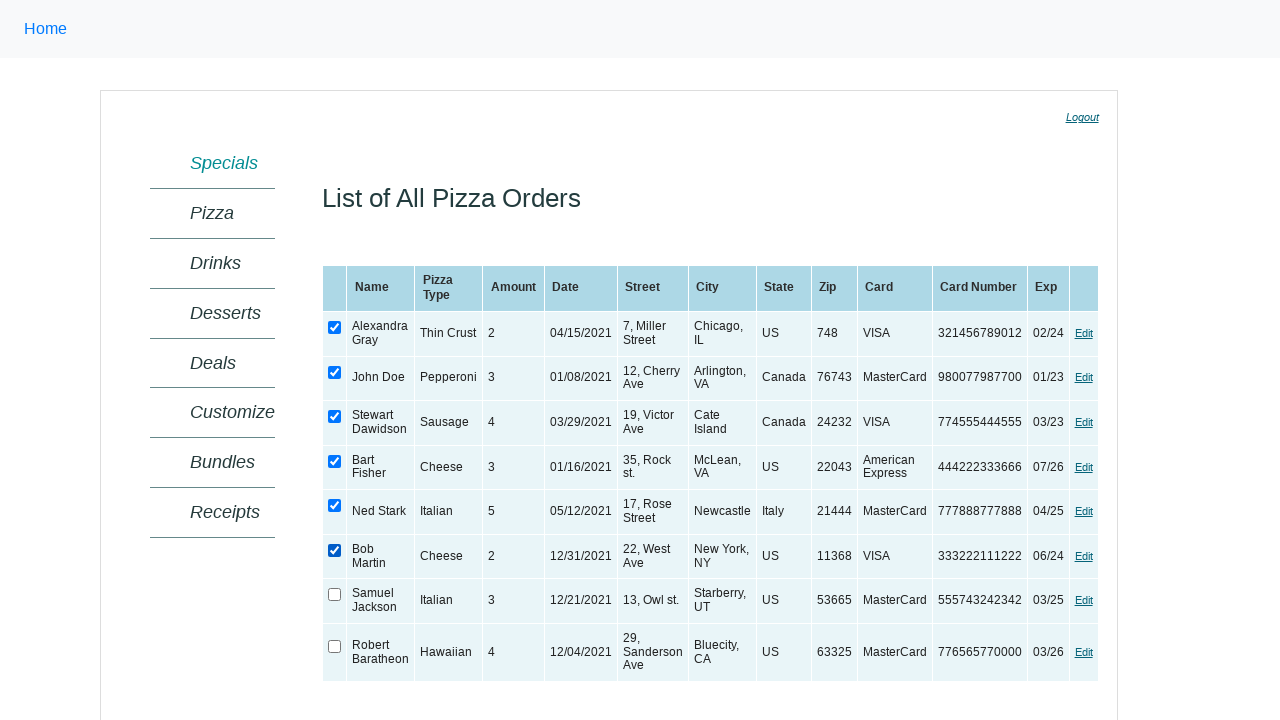

Checked a checkbox in the web table at (335, 595) on xpath=//table[@id='ctl00_MainContent_orderGrid'] >> xpath=//input >> nth=6
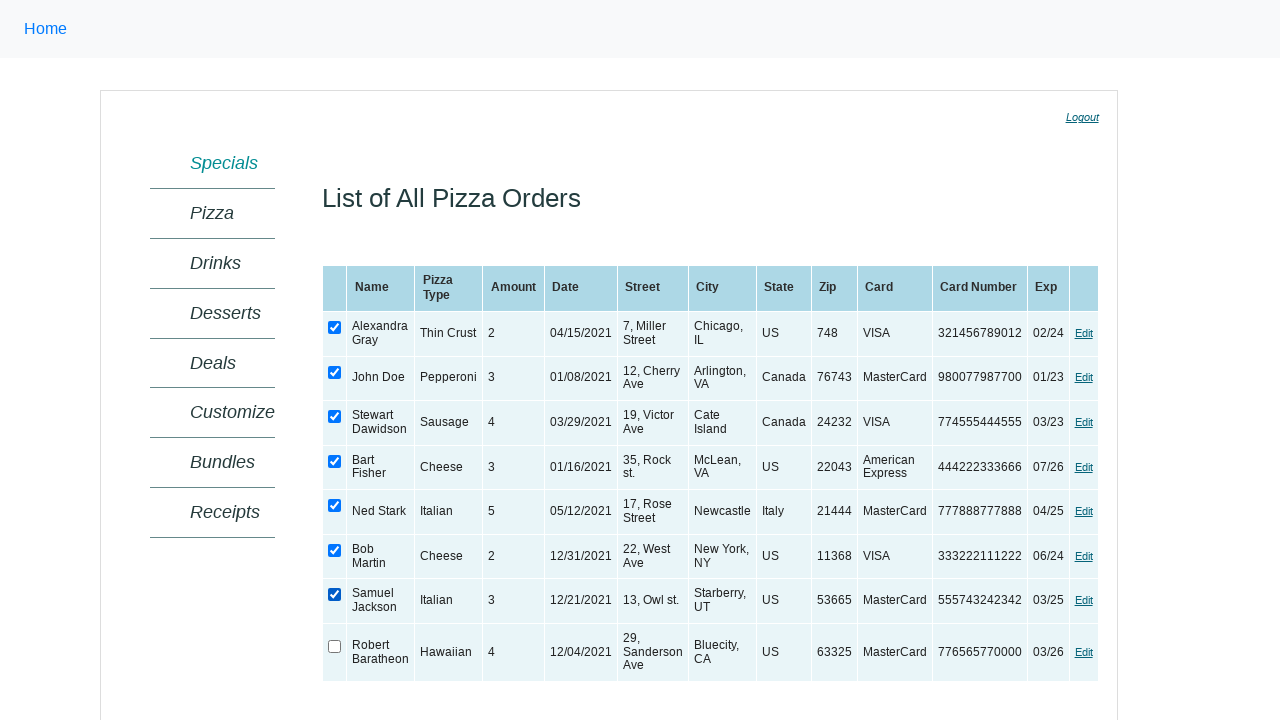

Checked a checkbox in the web table at (335, 646) on xpath=//table[@id='ctl00_MainContent_orderGrid'] >> xpath=//input >> nth=7
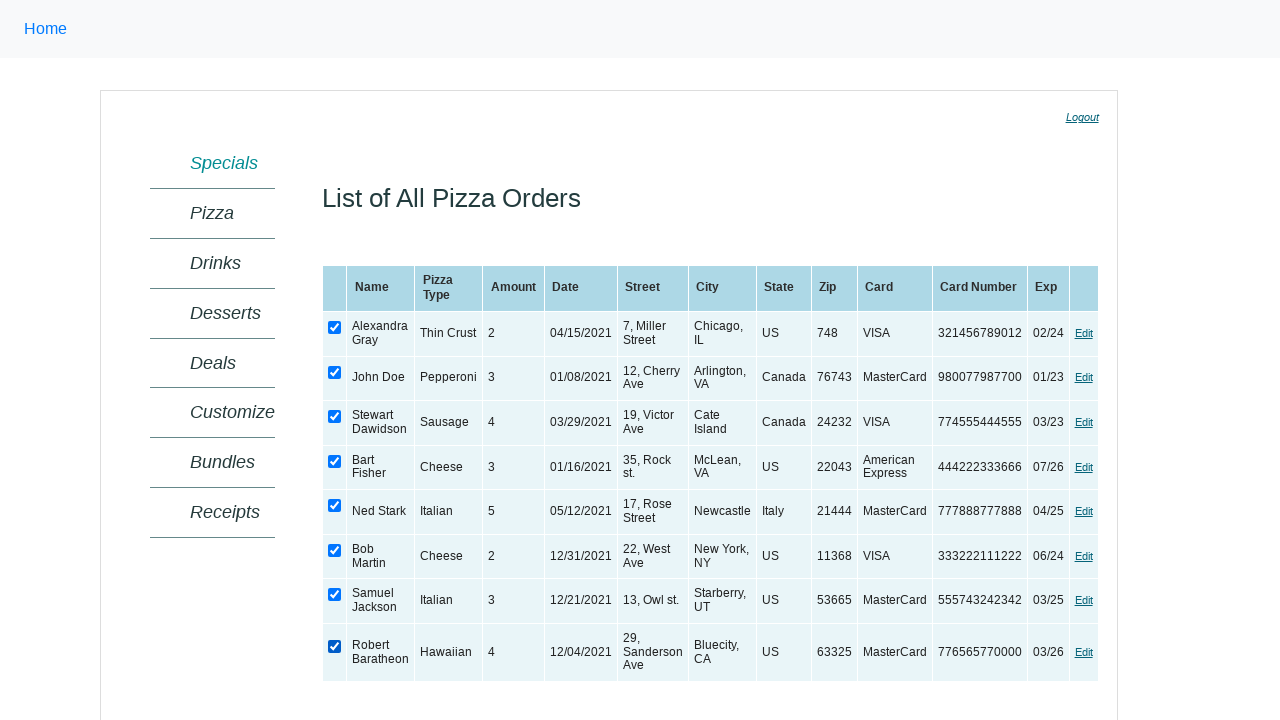

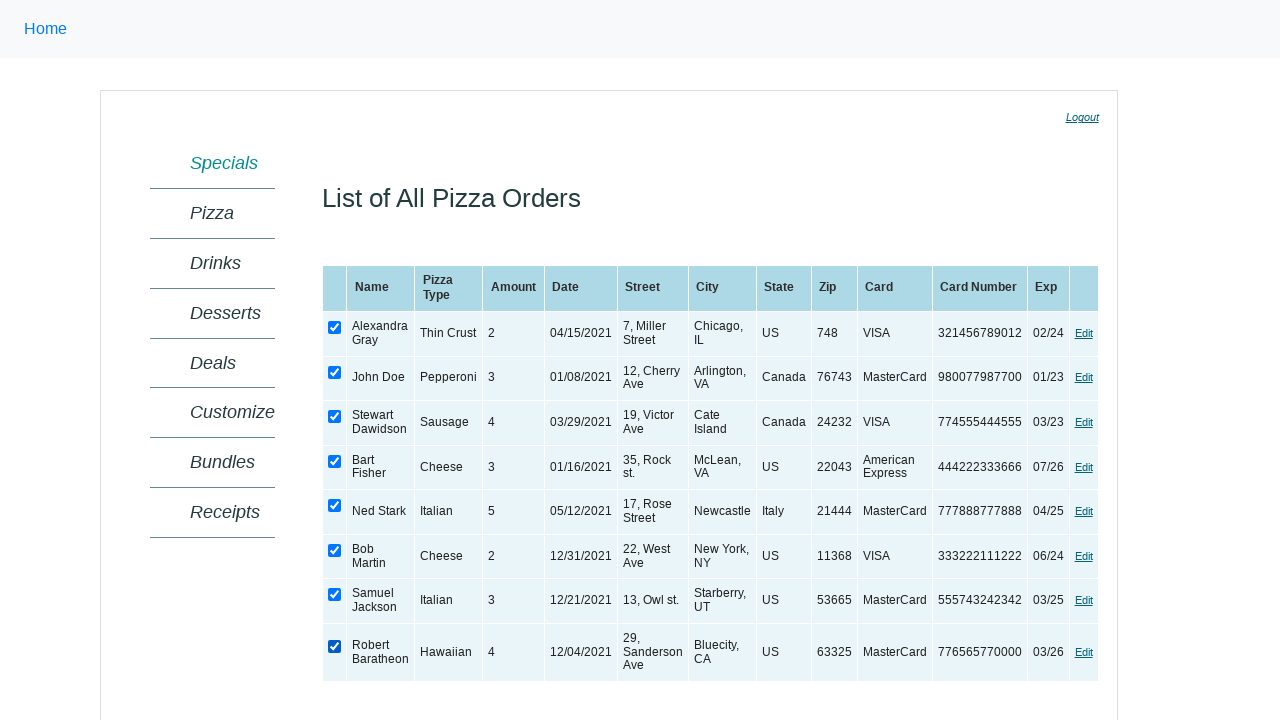